Tests password generator instant answer by generating a 16 character password

Starting URL: https://duckduckgo.com

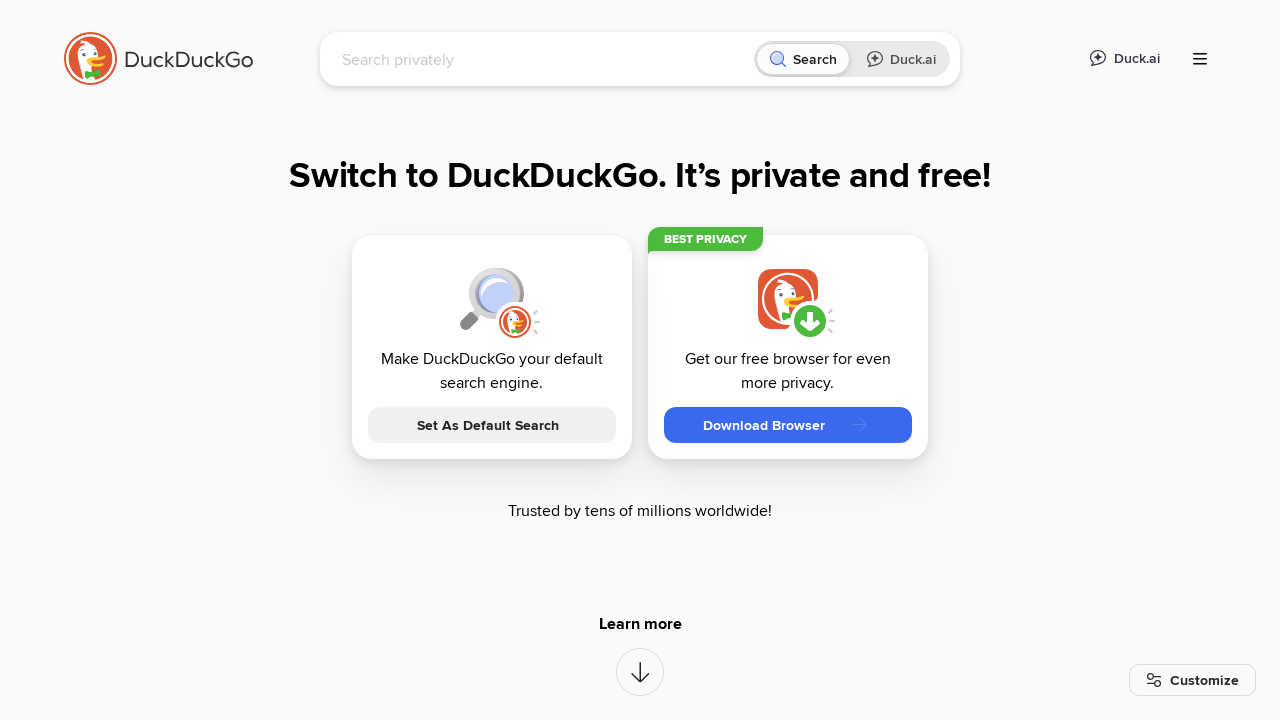

Filled search box with 'password 16' on input[name="q"]
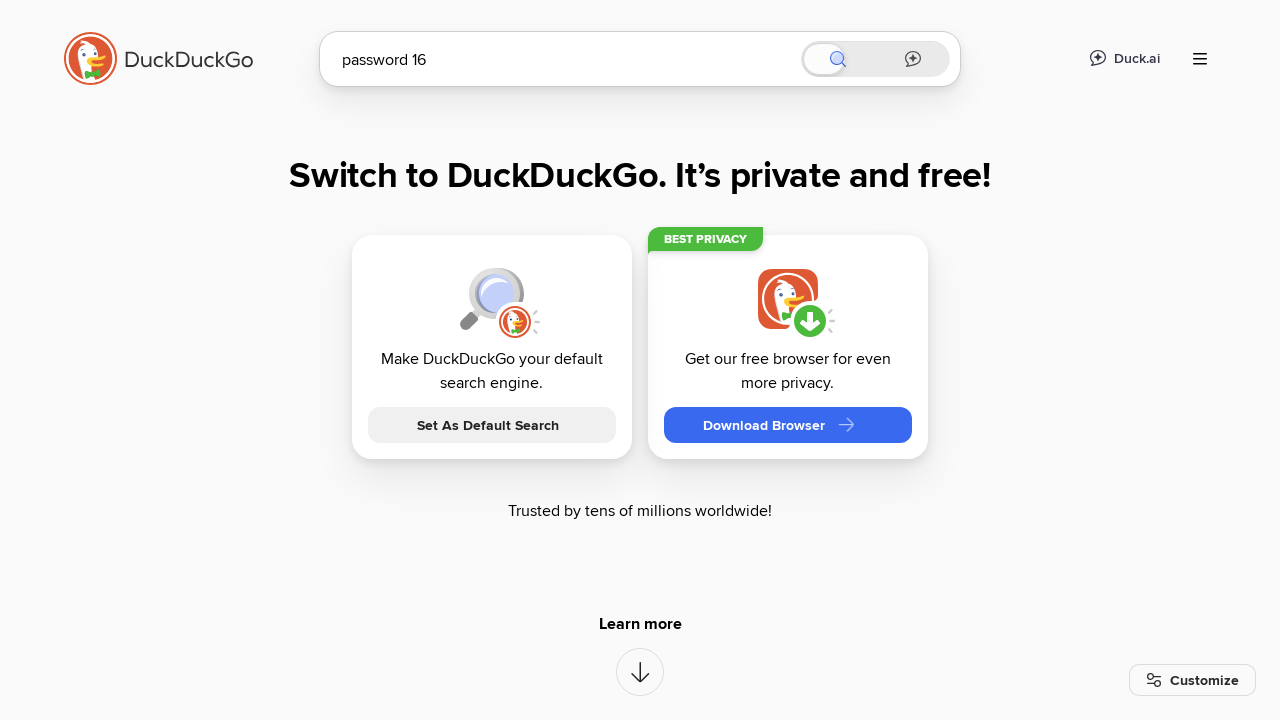

Pressed Enter to submit search query on input[name="q"]
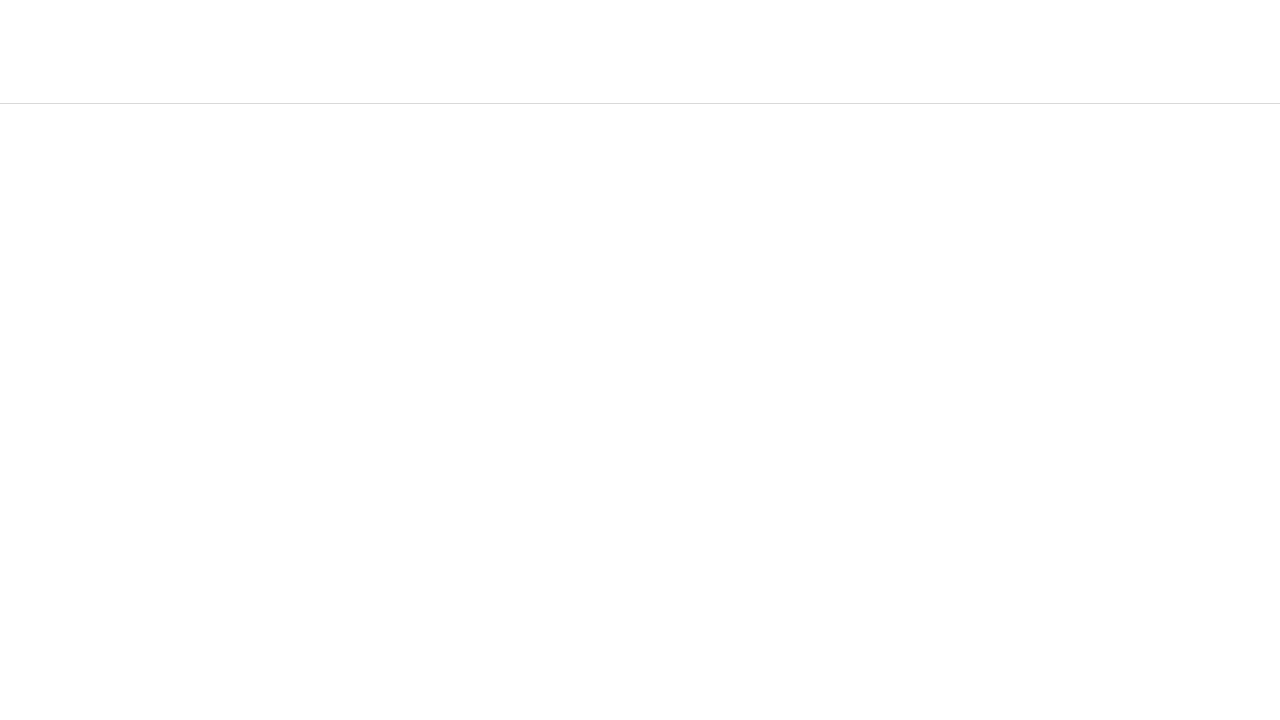

Password generator instant answer loaded
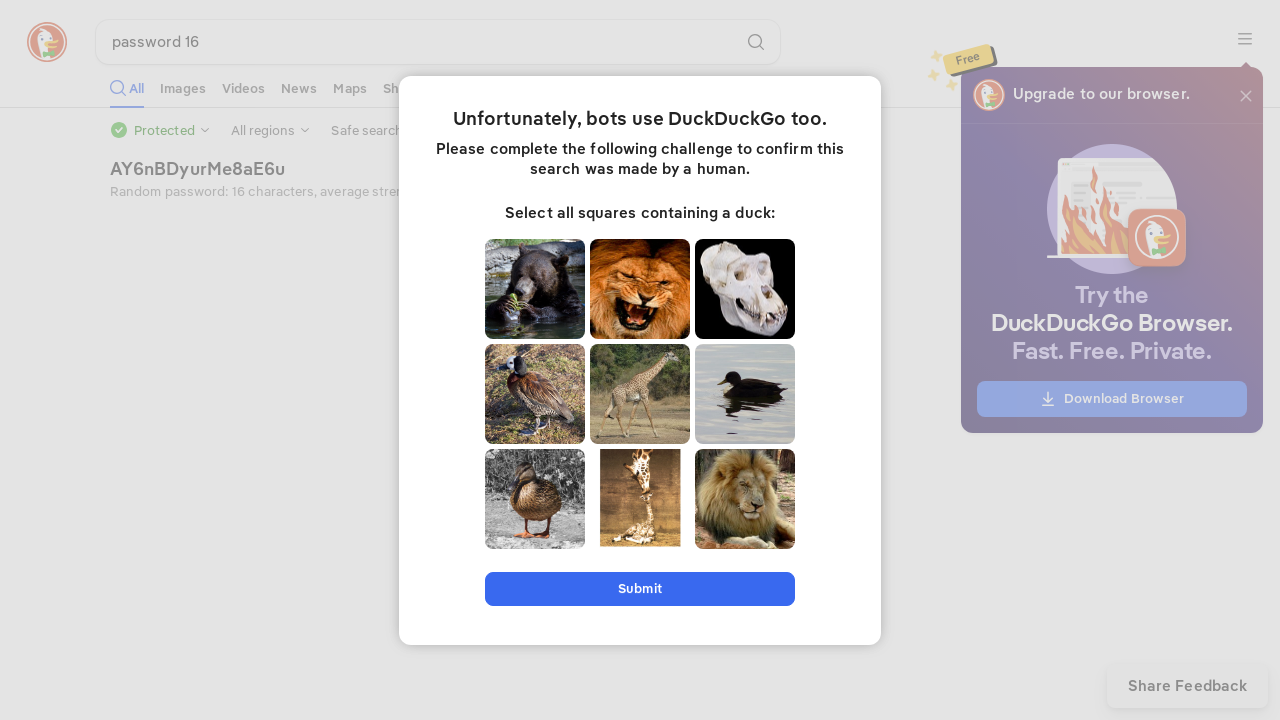

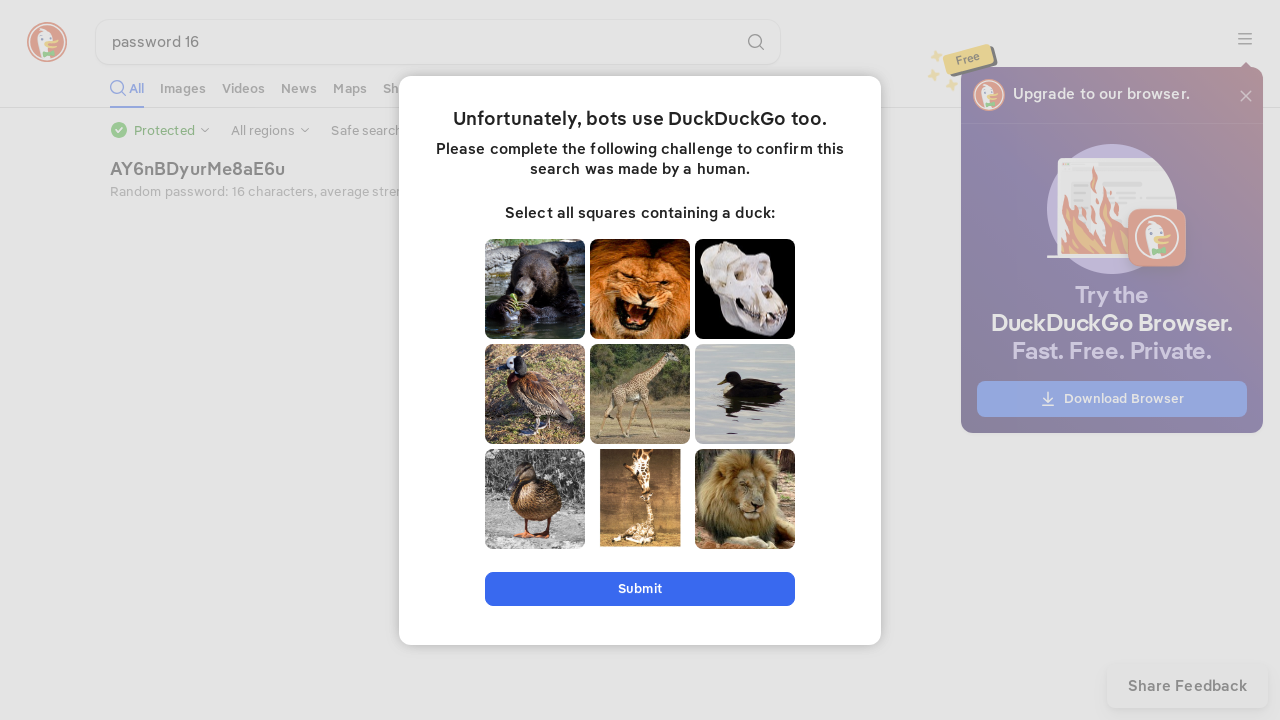